Tests table sorting by clicking the "Due" column header and verifying the values are sorted in ascending order using CSS pseudo-class selectors.

Starting URL: http://the-internet.herokuapp.com/tables

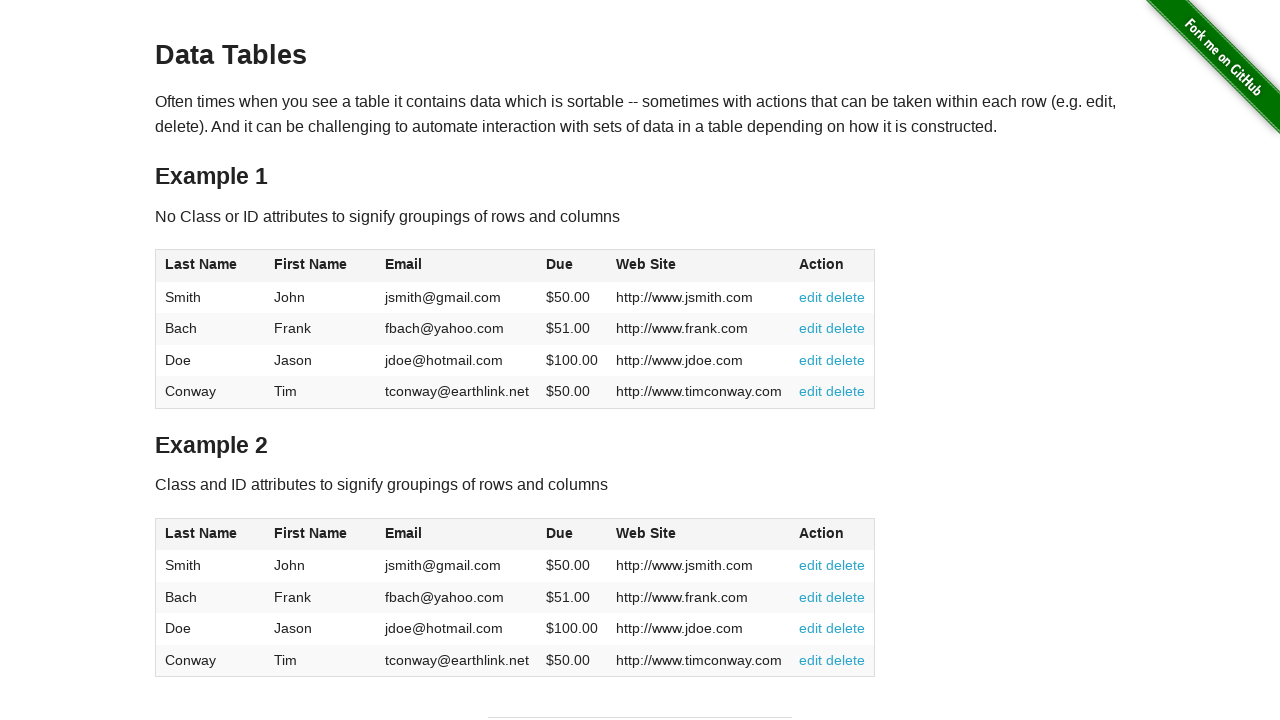

Clicked the Due column header to sort ascending at (572, 266) on #table1 thead tr th:nth-of-type(4)
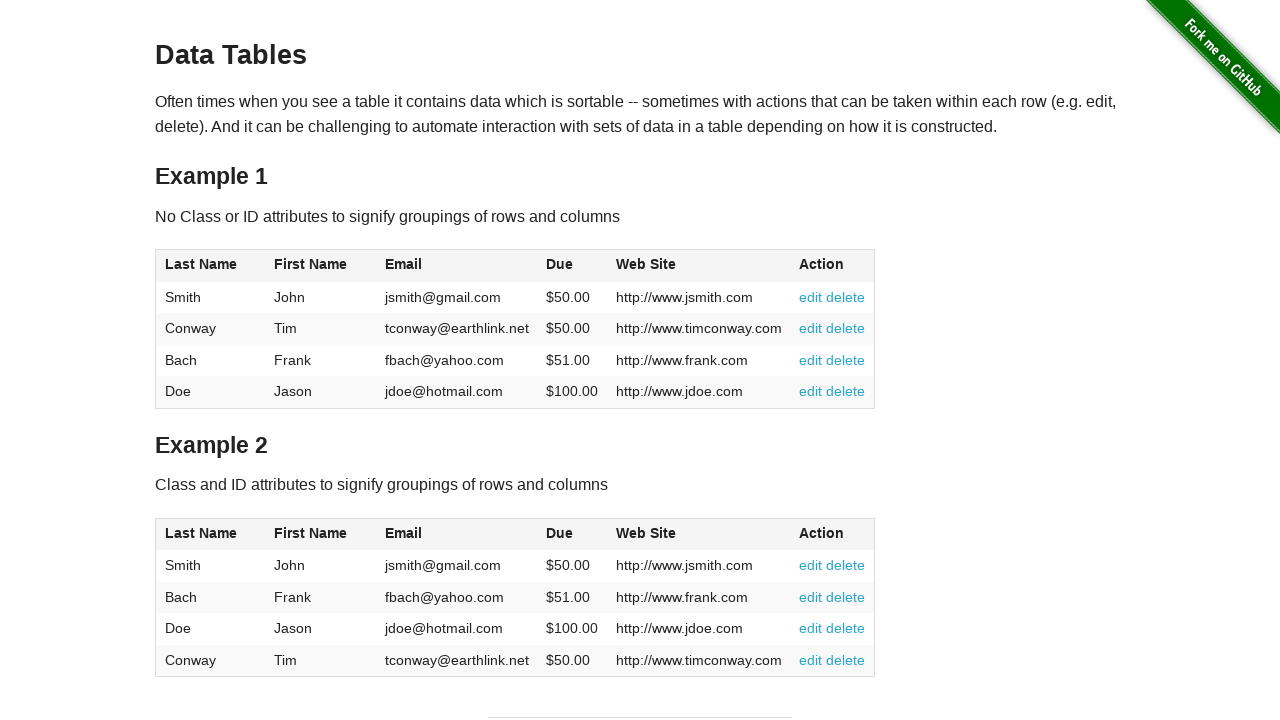

Table sorted and Due column cells verified to be present
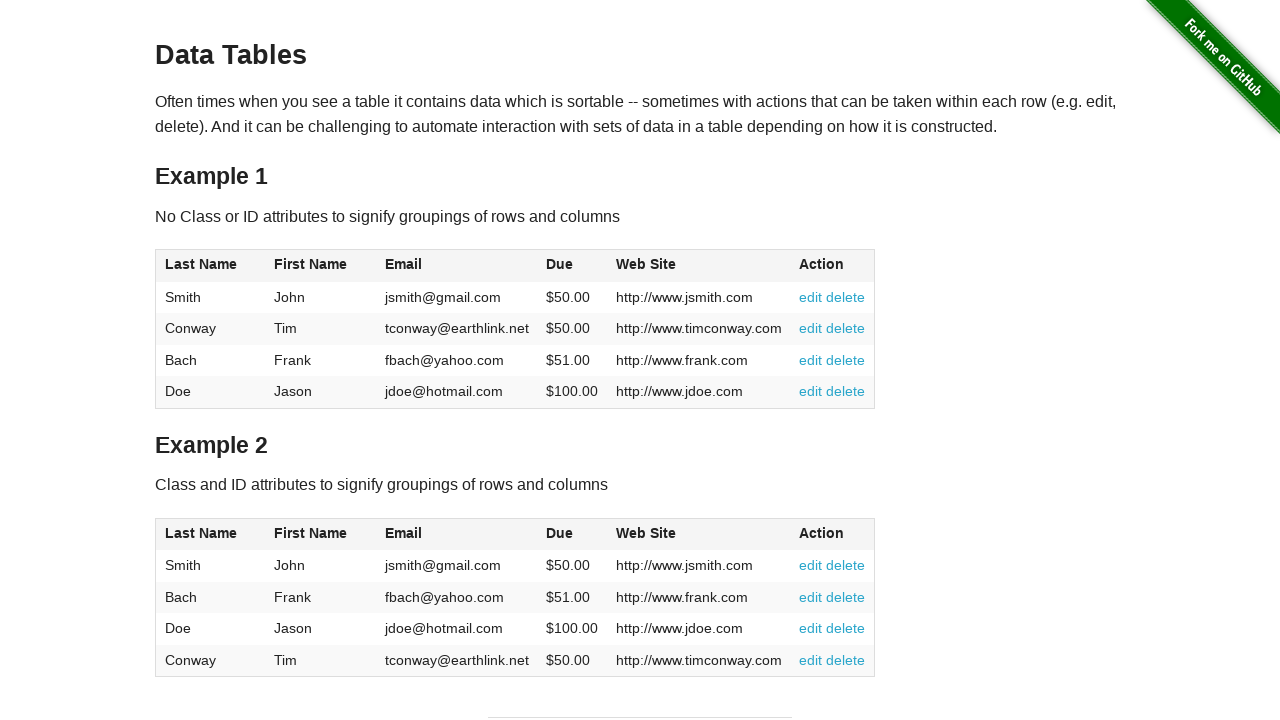

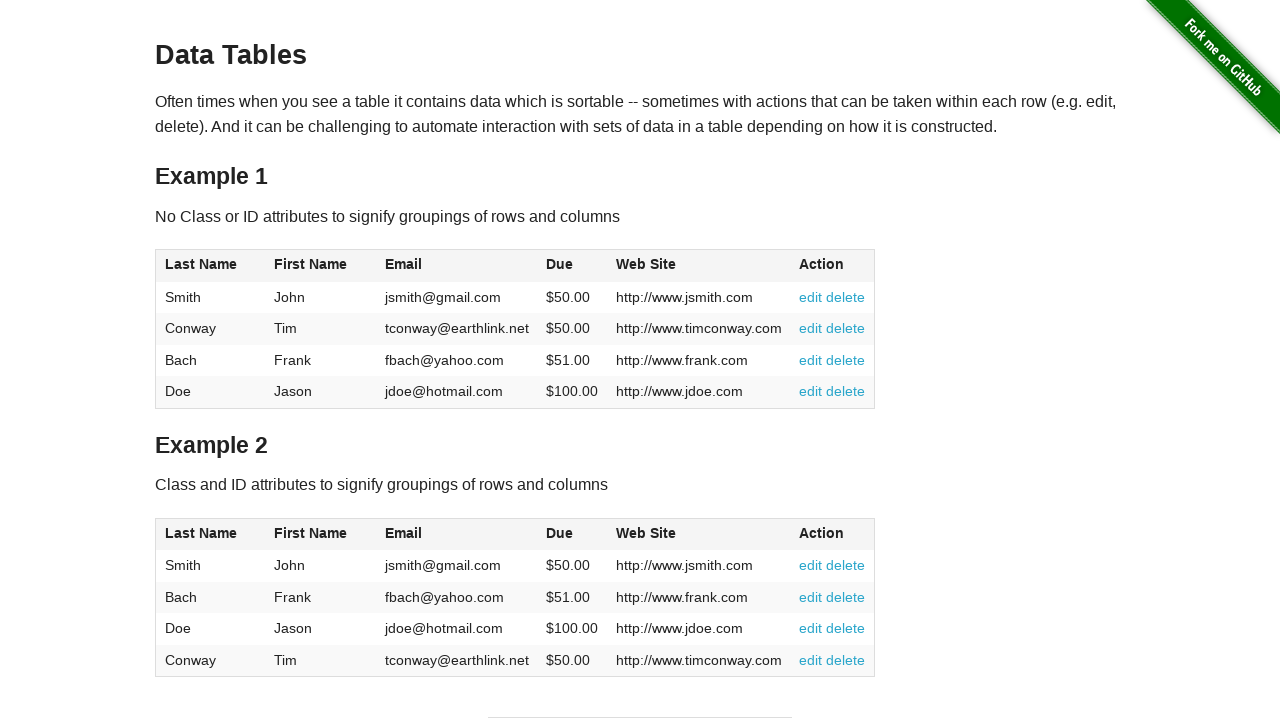